Tests that entering a valid number (65) with a non-perfect square root displays an alert with the correct calculation result

Starting URL: https://kristinek.github.io/site/tasks/enter_a_number

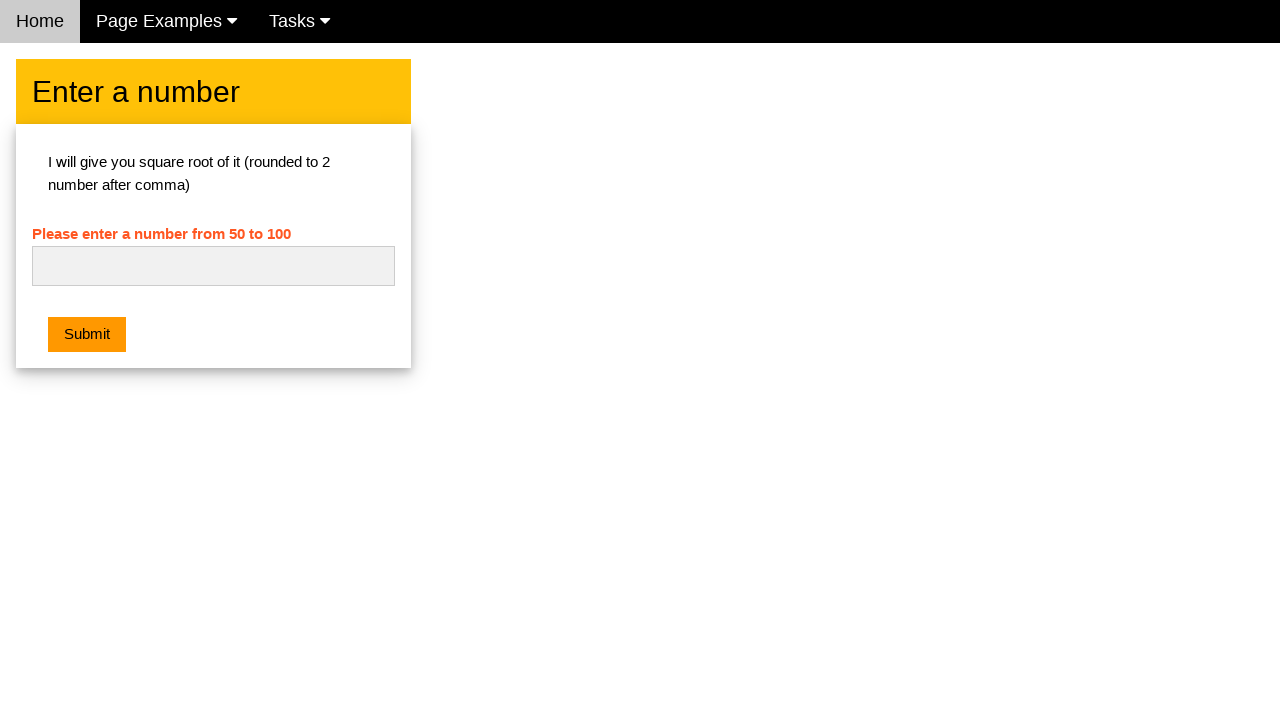

Entered 65 into the number input field on #numb
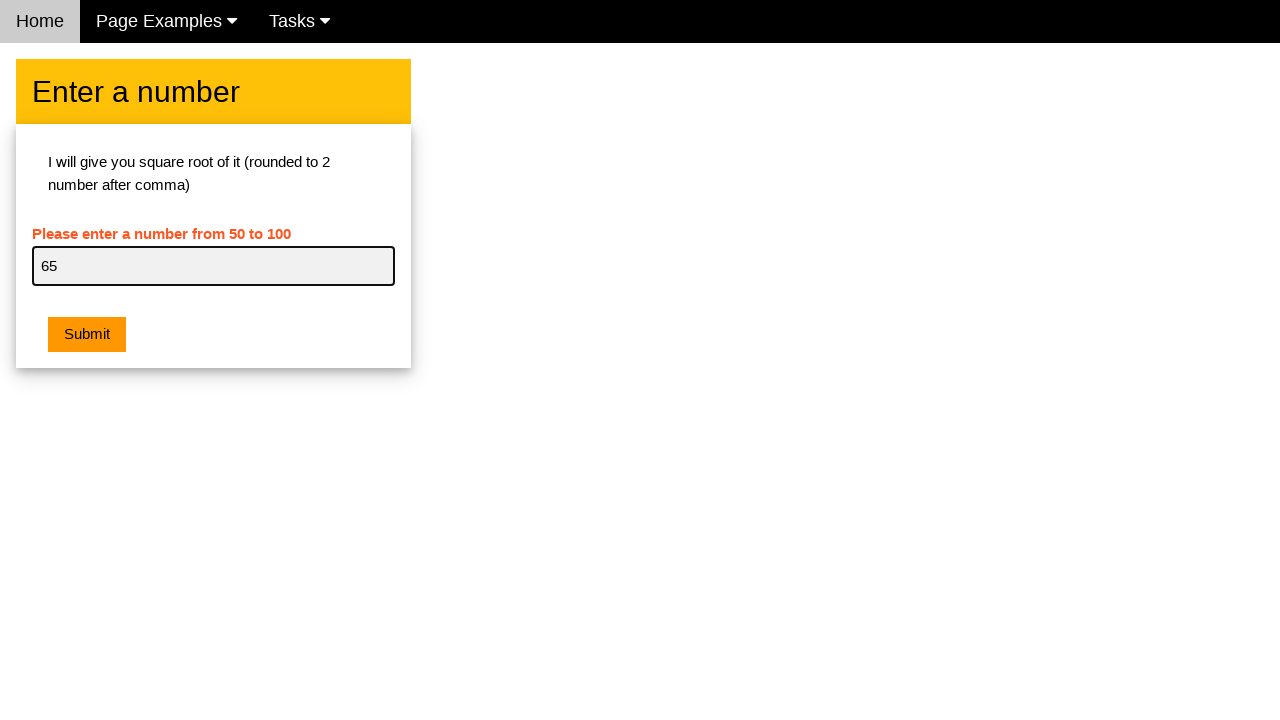

Clicked the orange submit button at (87, 335) on .w3-orange
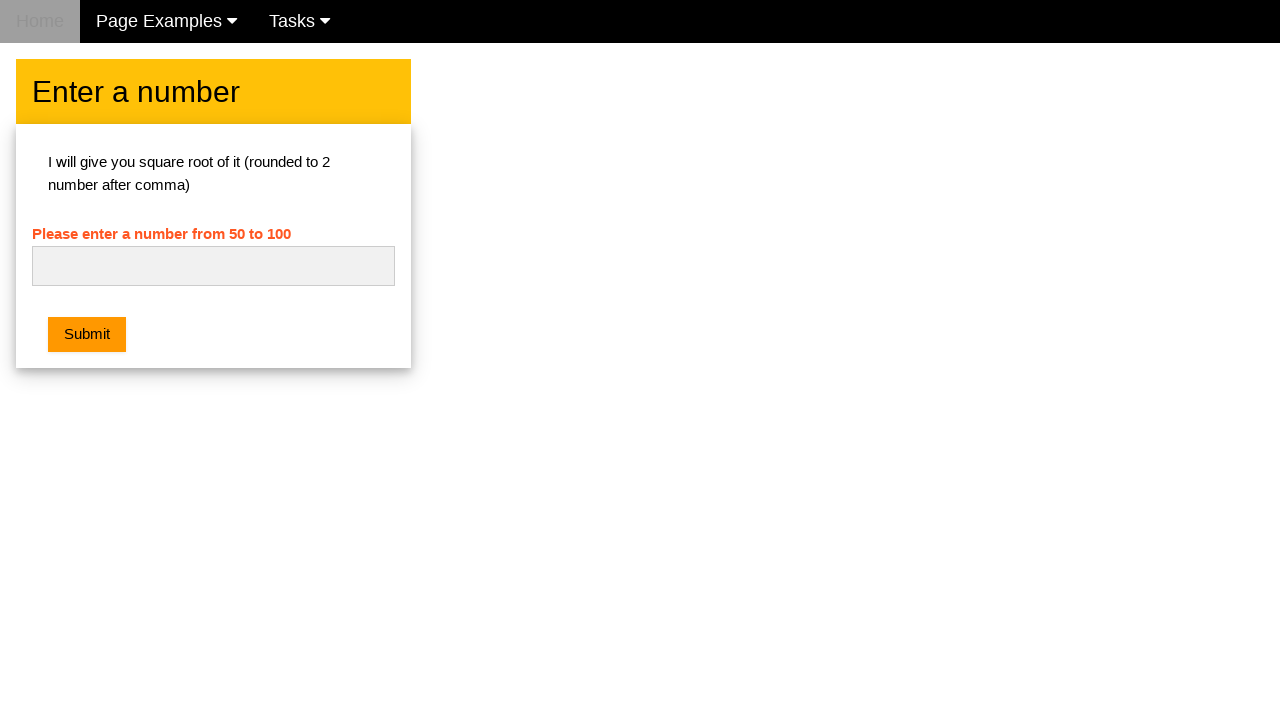

Alert dialog handler accepted
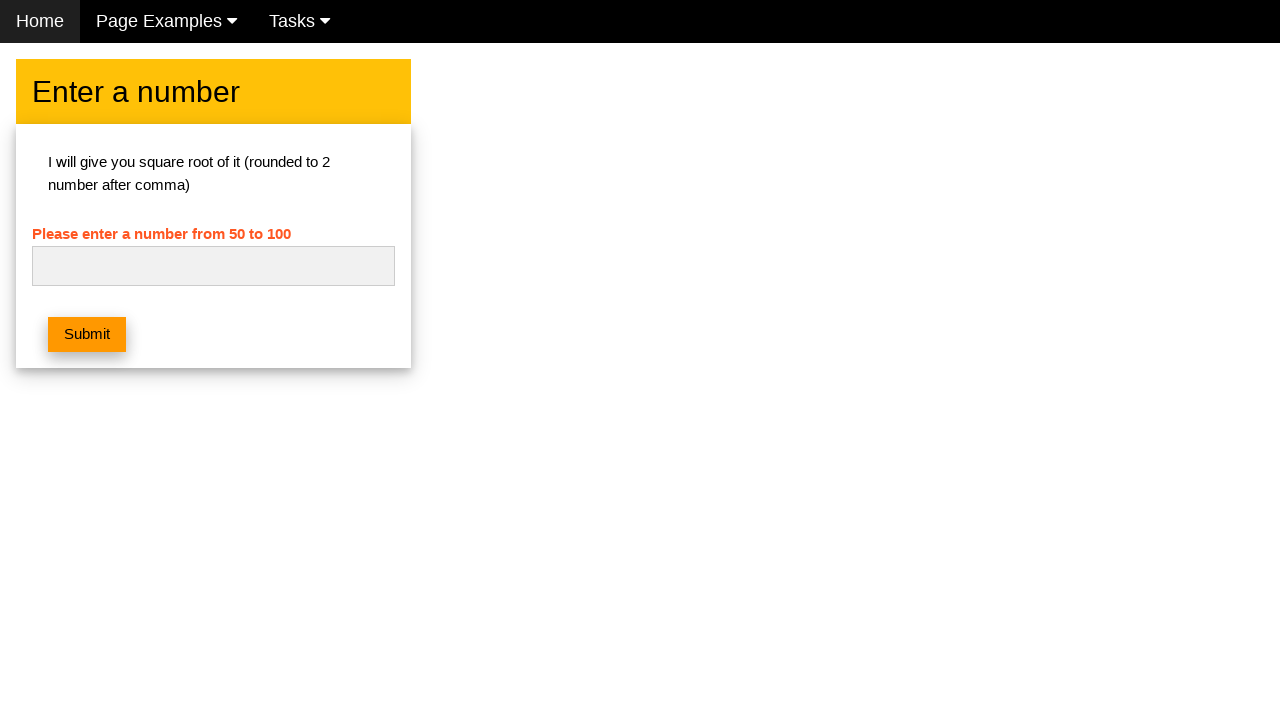

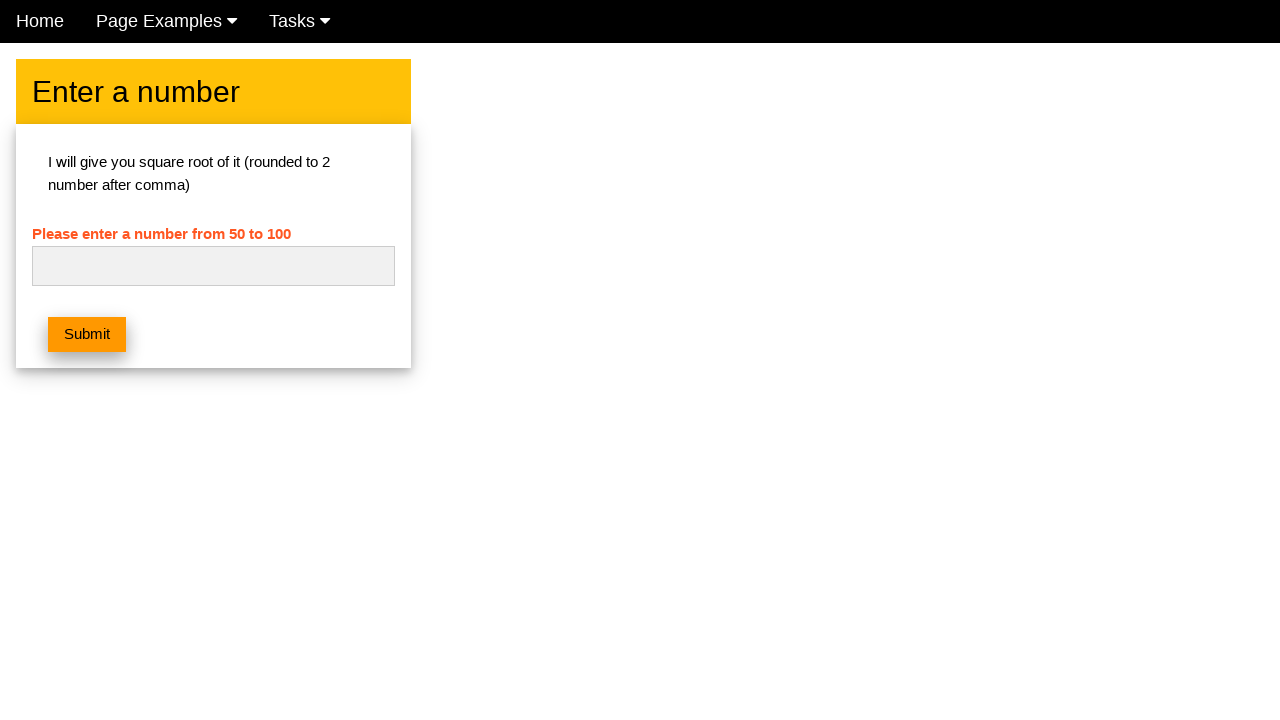